Tests dropdown selection functionality by selecting an option from the select menu

Starting URL: https://demoqa.com/select-menu

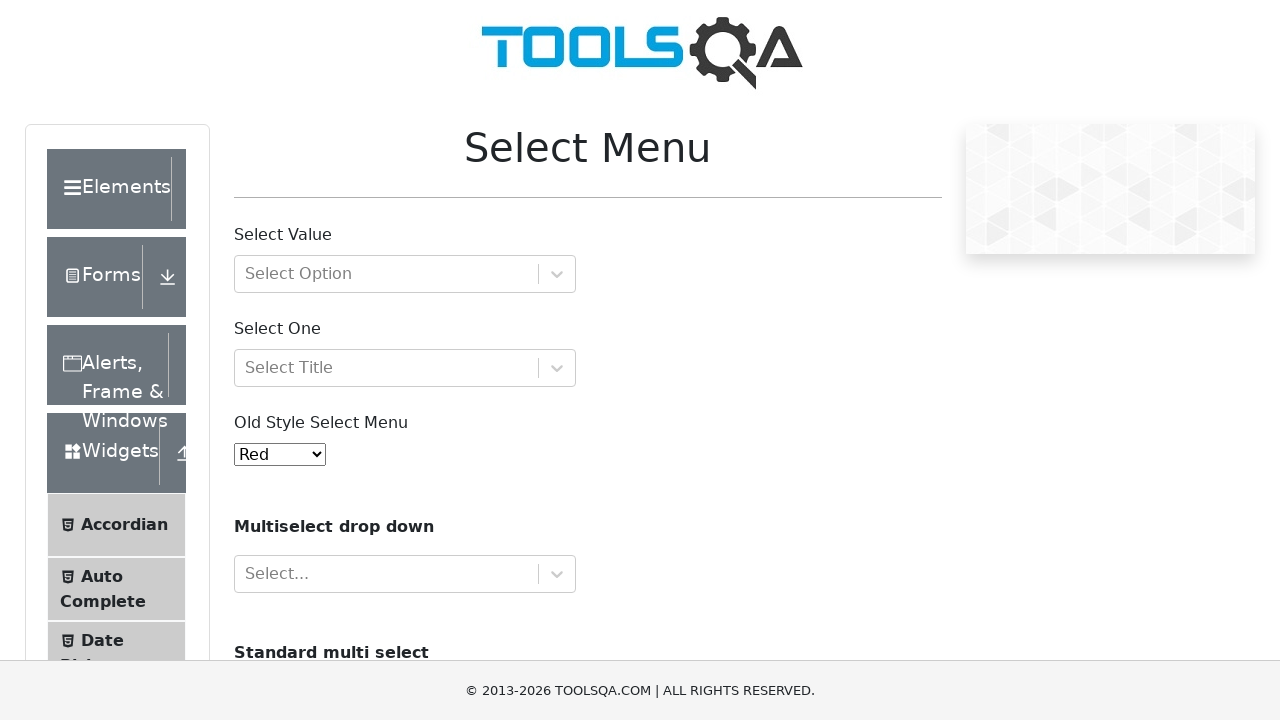

Navigated to select menu test page
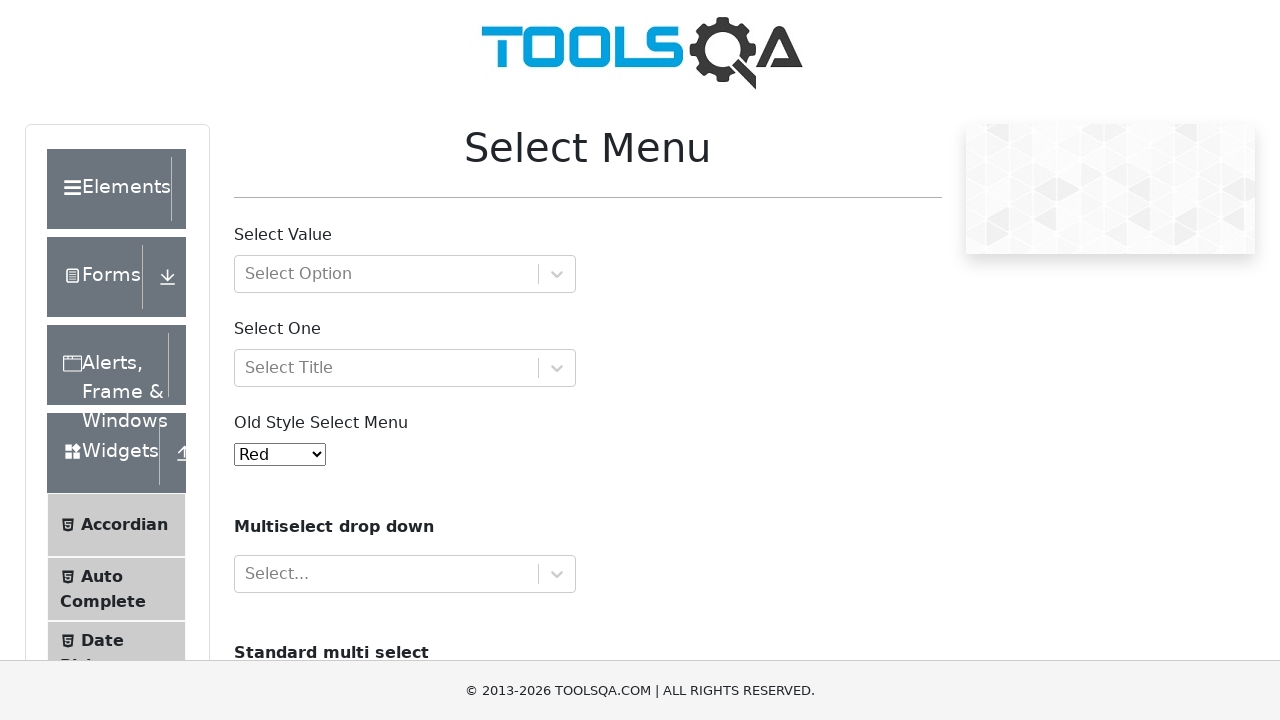

Selected 'White' option from the dropdown menu on select#oldSelectMenu
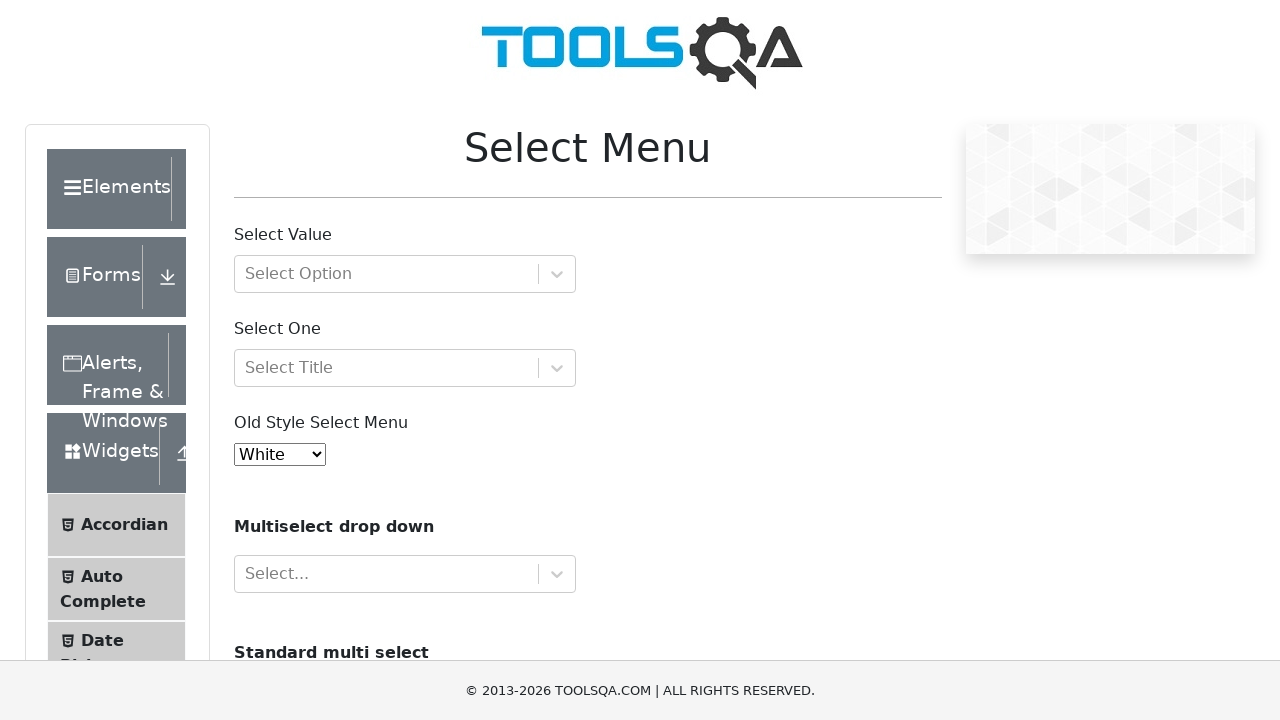

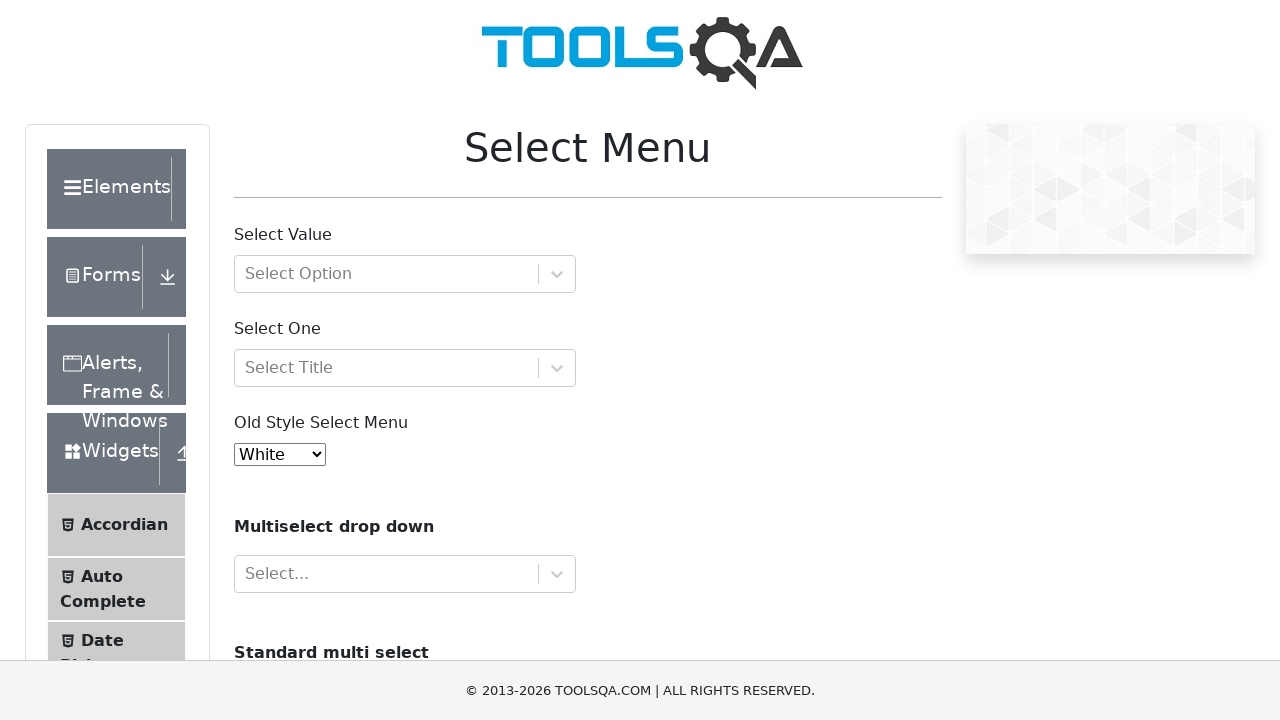